Tests basic navigation on demoblaze.com by clicking through Home, About us modal, Cart, and Place Order dialog

Starting URL: https://demoblaze.com/

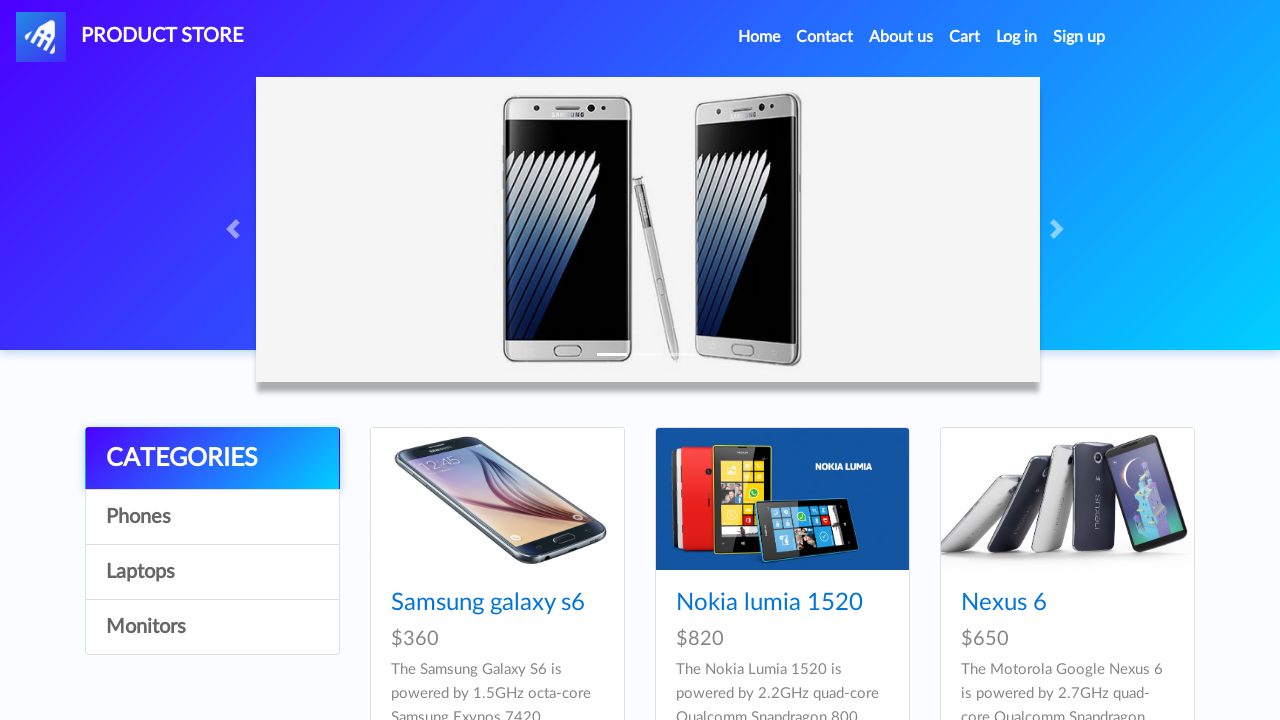

Clicked on page body to set initial focus at (640, 360) on body
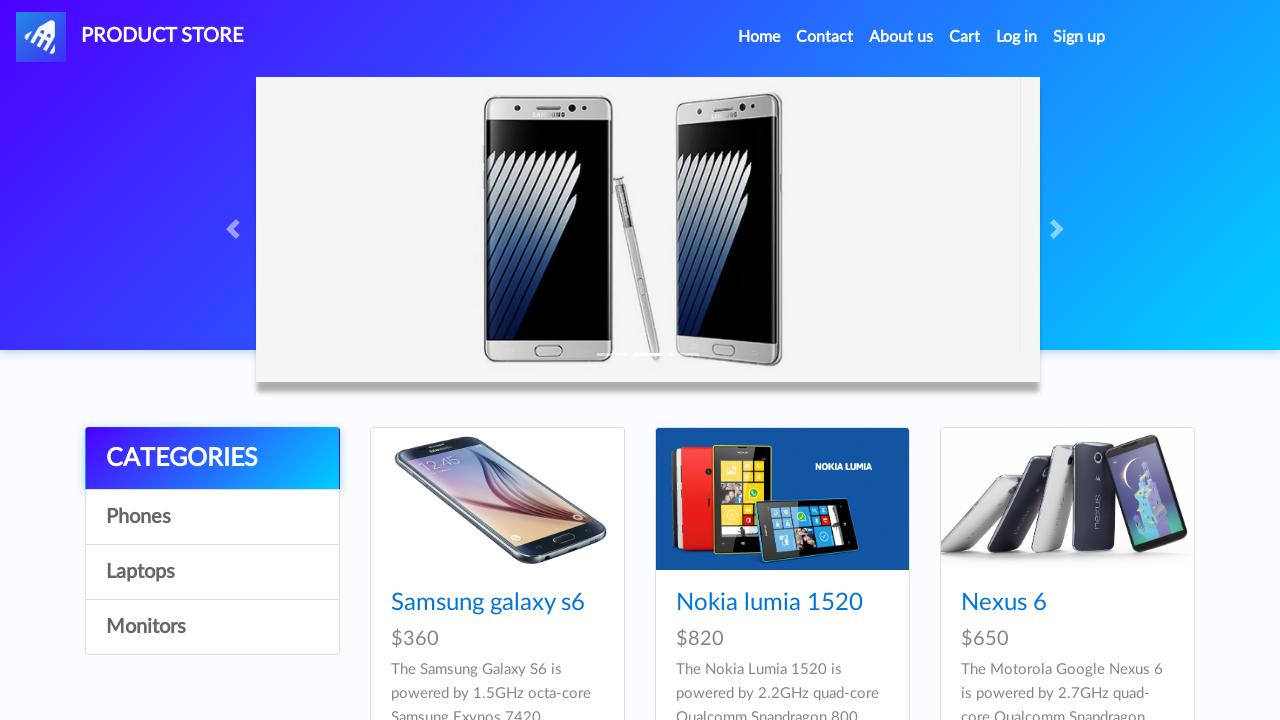

Clicked Home link at (759, 37) on internal:role=link[name="Home (current)"i]
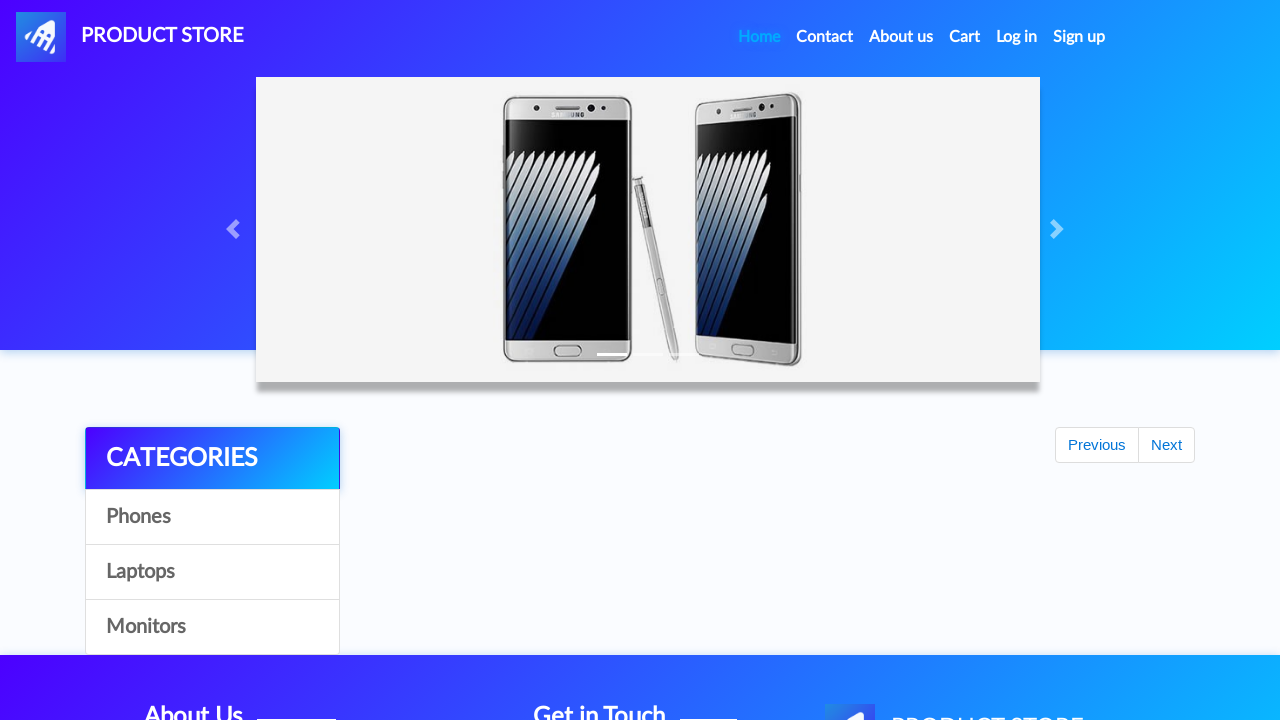

Clicked About us link at (901, 37) on internal:role=link[name="About us"i]
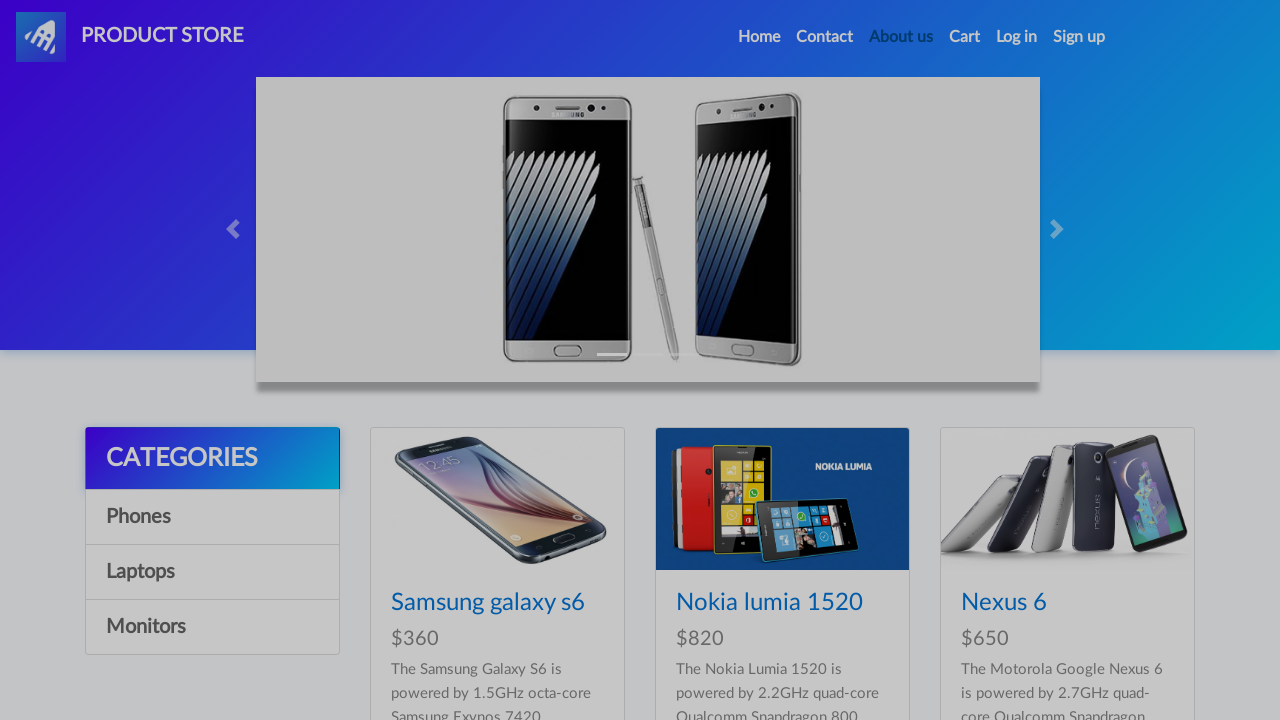

Closed About us video modal at (836, 493) on #videoModal >> internal:text="Close"s
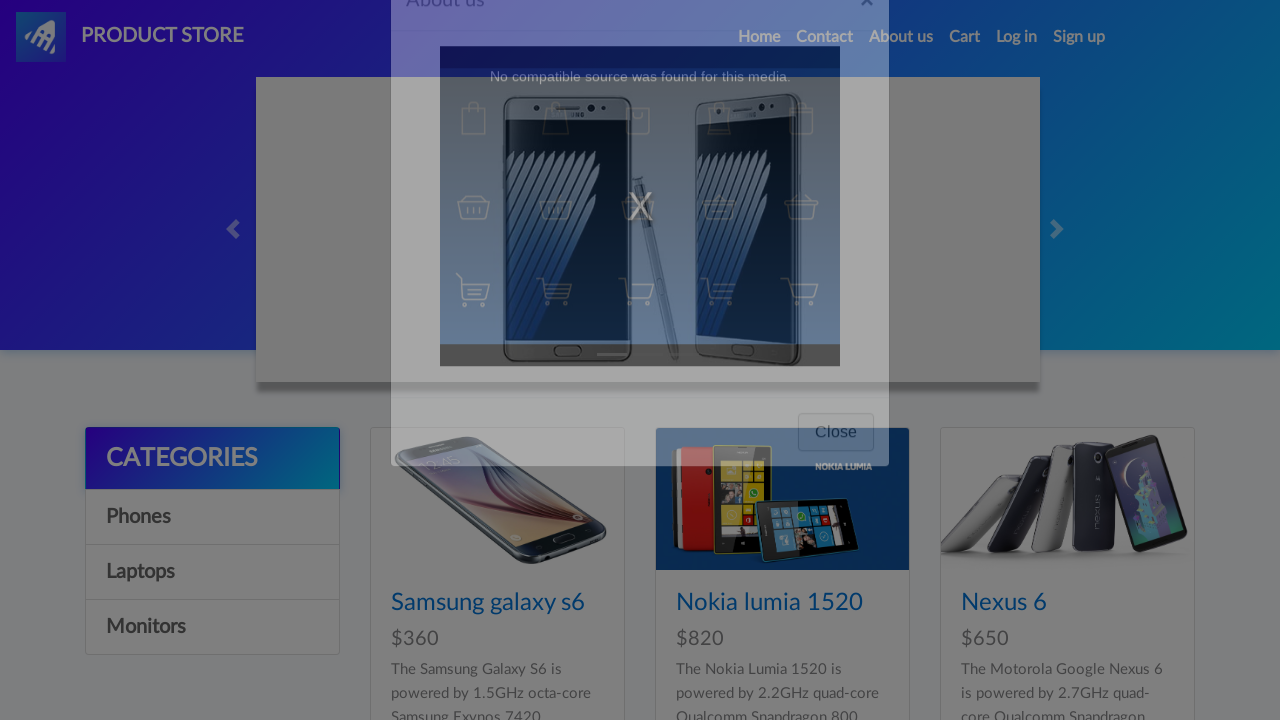

Clicked Cart link to navigate to shopping cart at (965, 37) on internal:role=link[name="Cart"i]
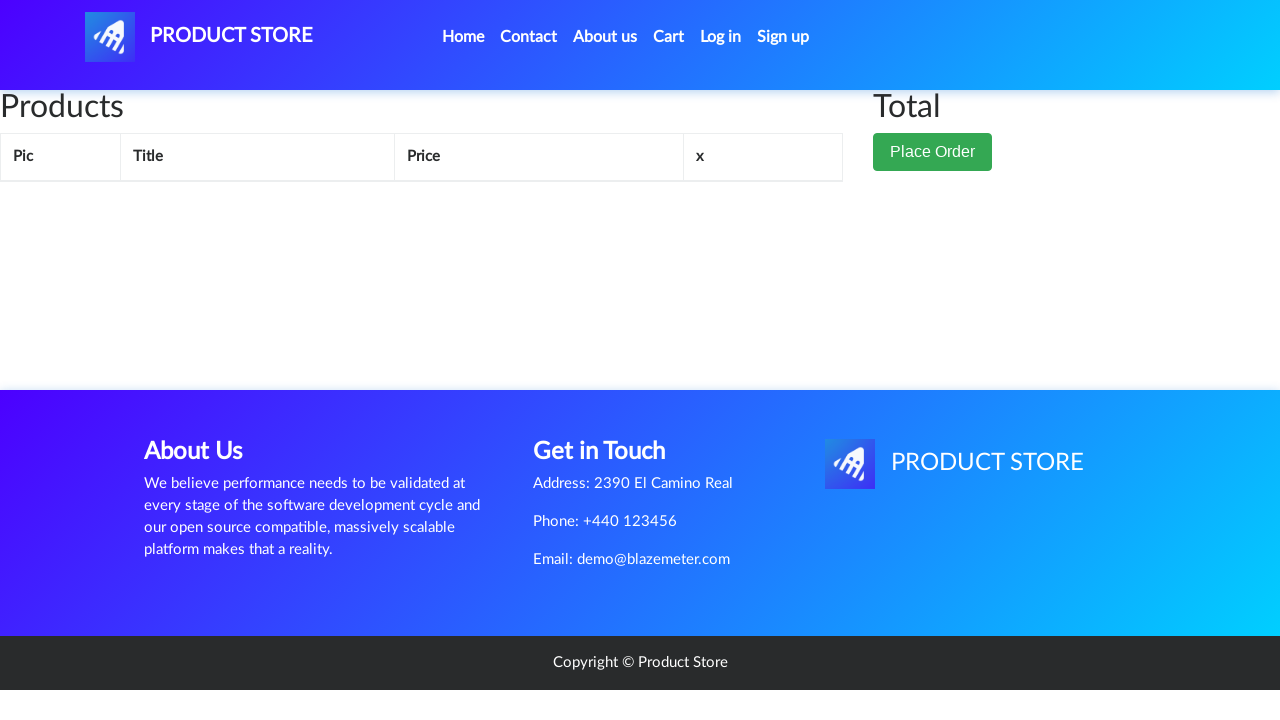

Clicked Place Order button at (933, 152) on internal:role=button[name="Place Order"i]
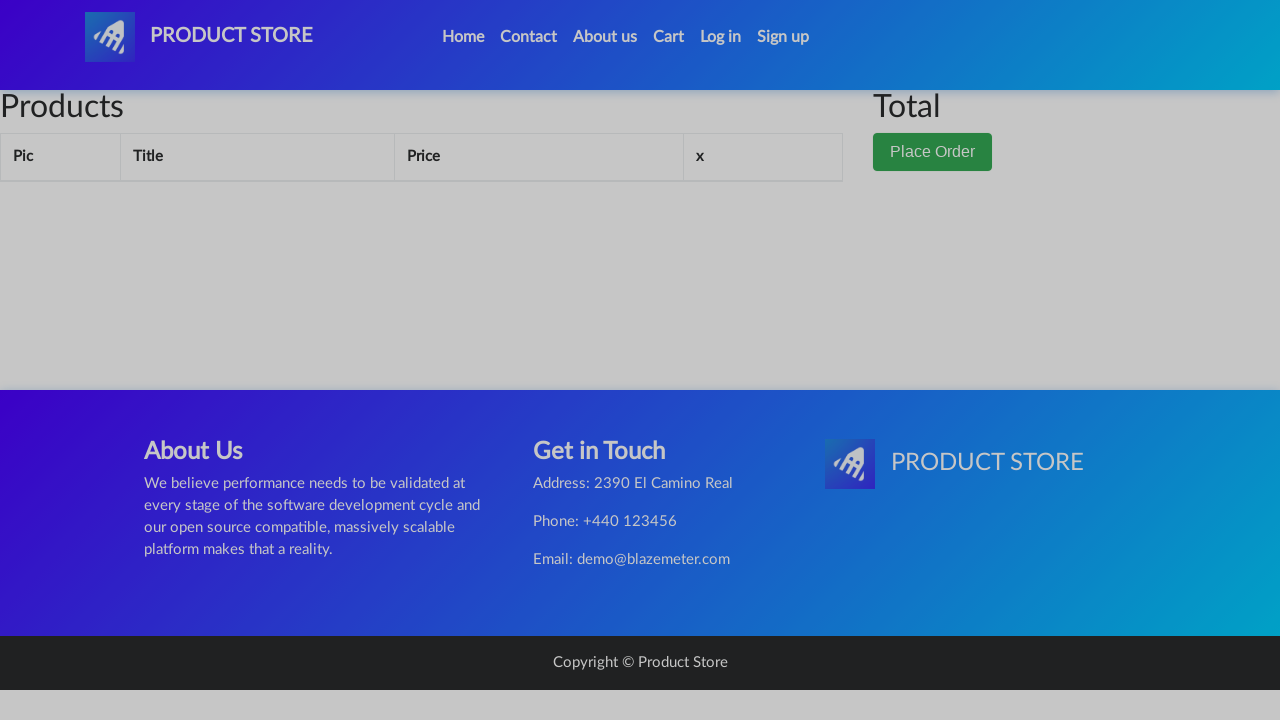

Closed Place Order dialog at (867, 61) on internal:role=dialog[name="Place order"i] >> internal:label="Close"i
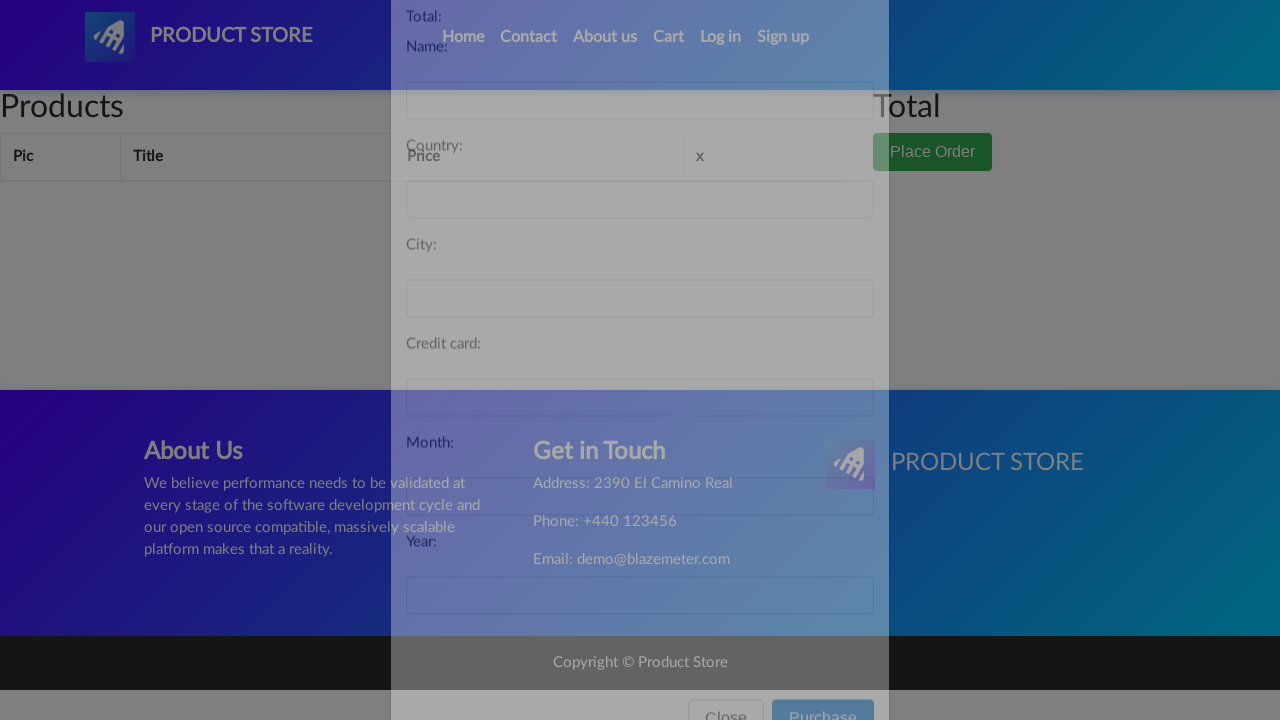

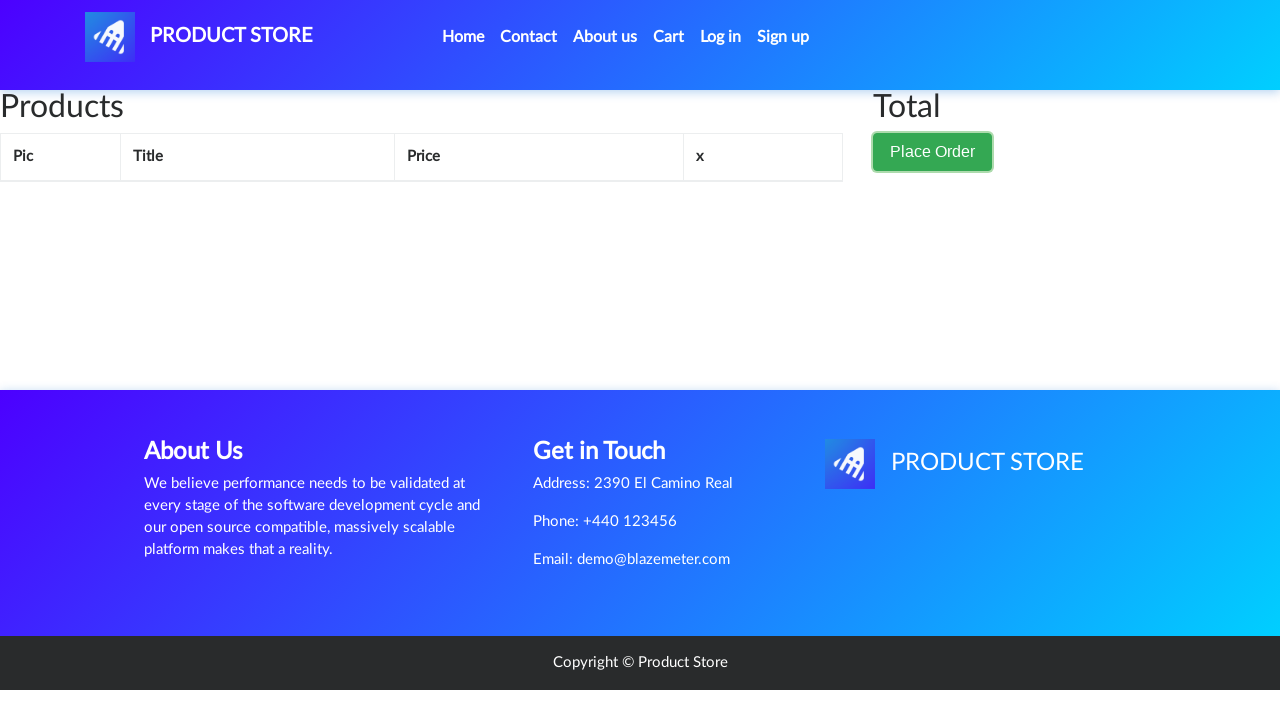